Clicks on a "Read More" link element on the ToolsQA homepage

Starting URL: https://www.toolsqa.com/

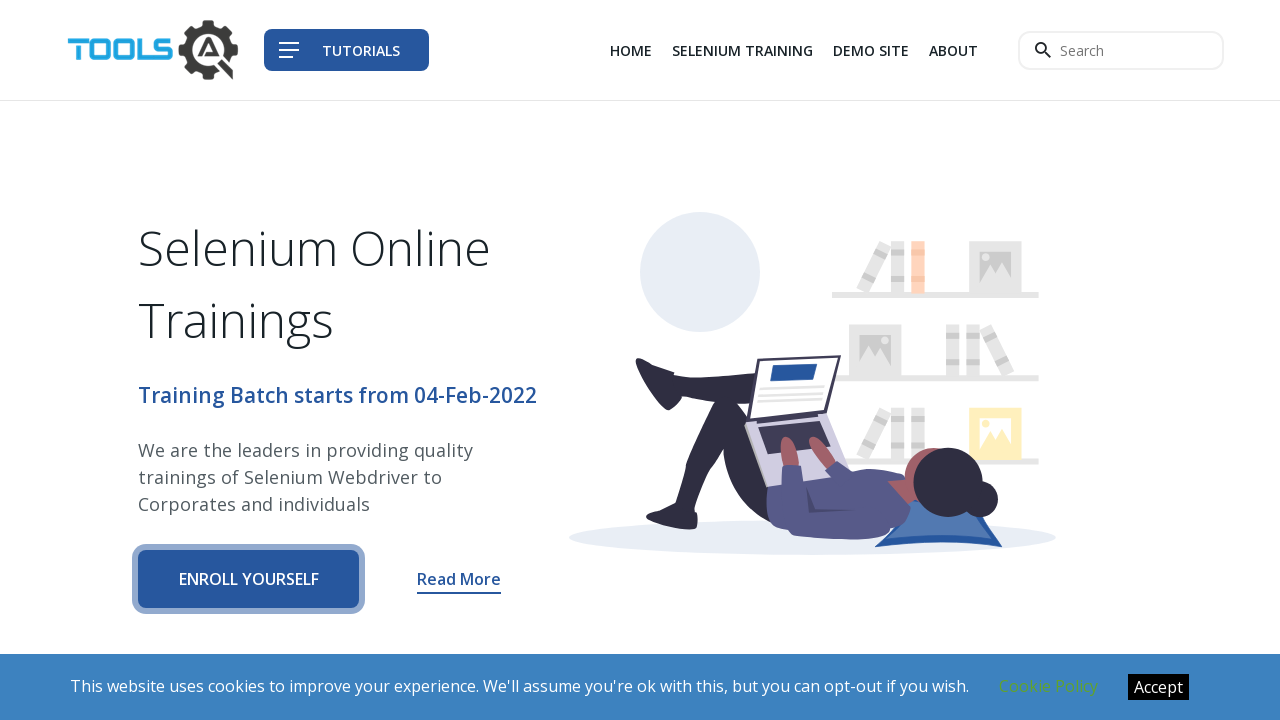

Navigated to ToolsQA homepage
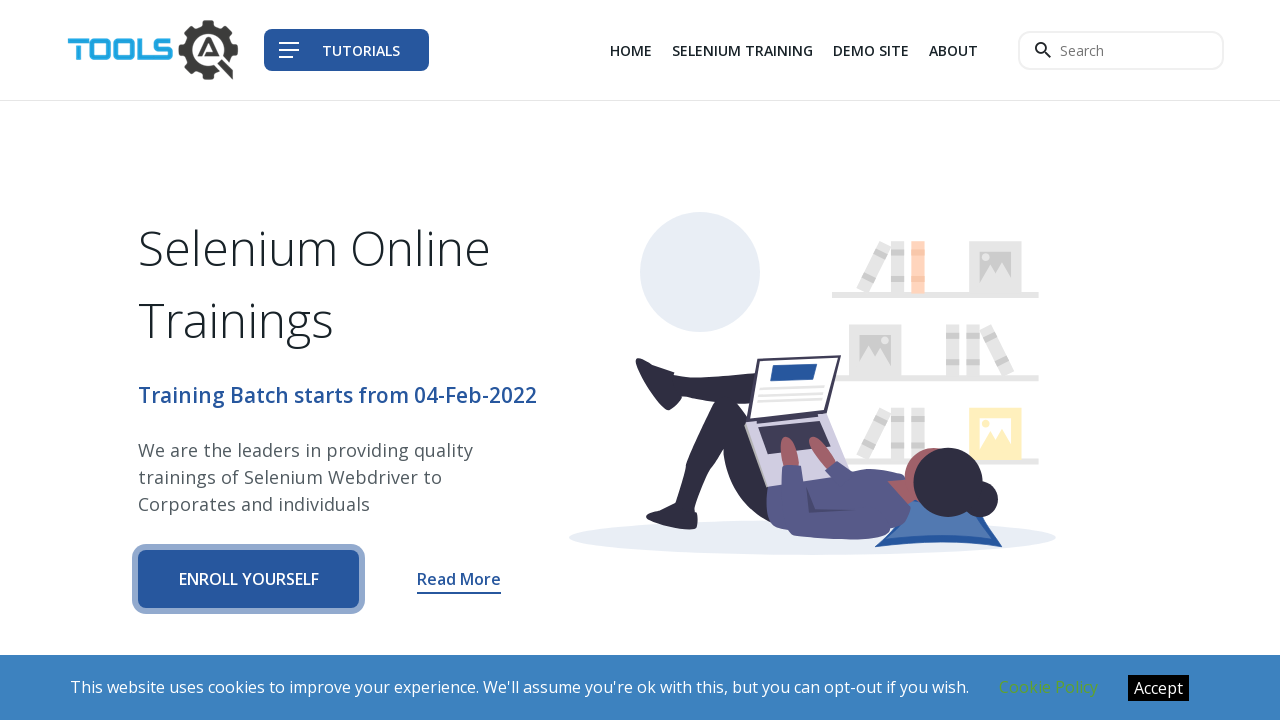

Clicked on the Read More link element at (459, 579) on text=Read More
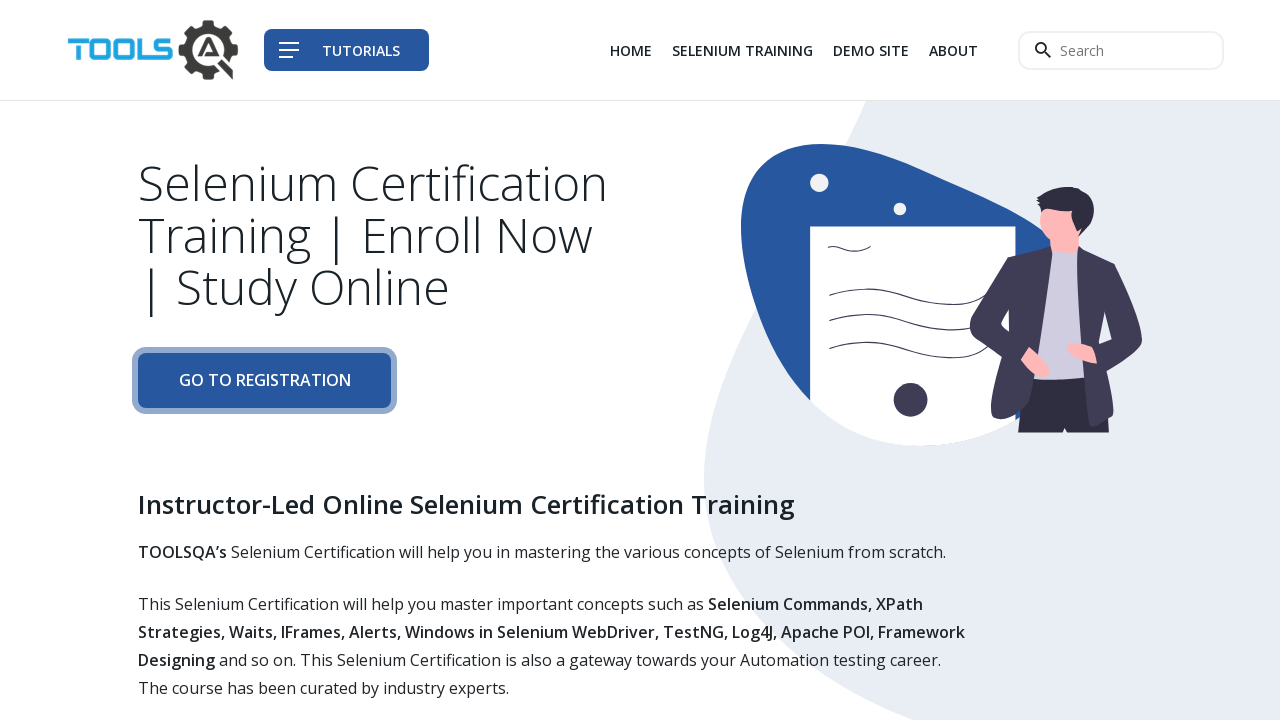

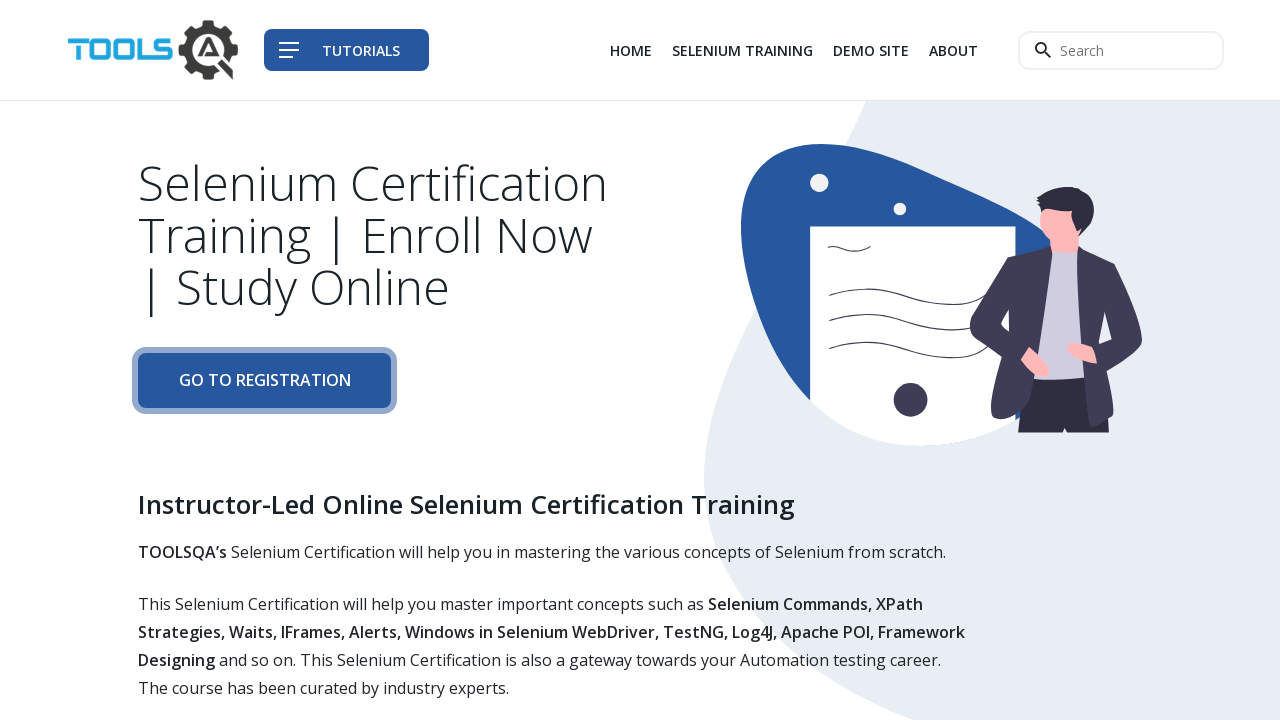